Tests form submission by filling a text field and clicking submit button, then verifying the success message

Starting URL: https://www.selenium.dev/selenium/web/web-form.html

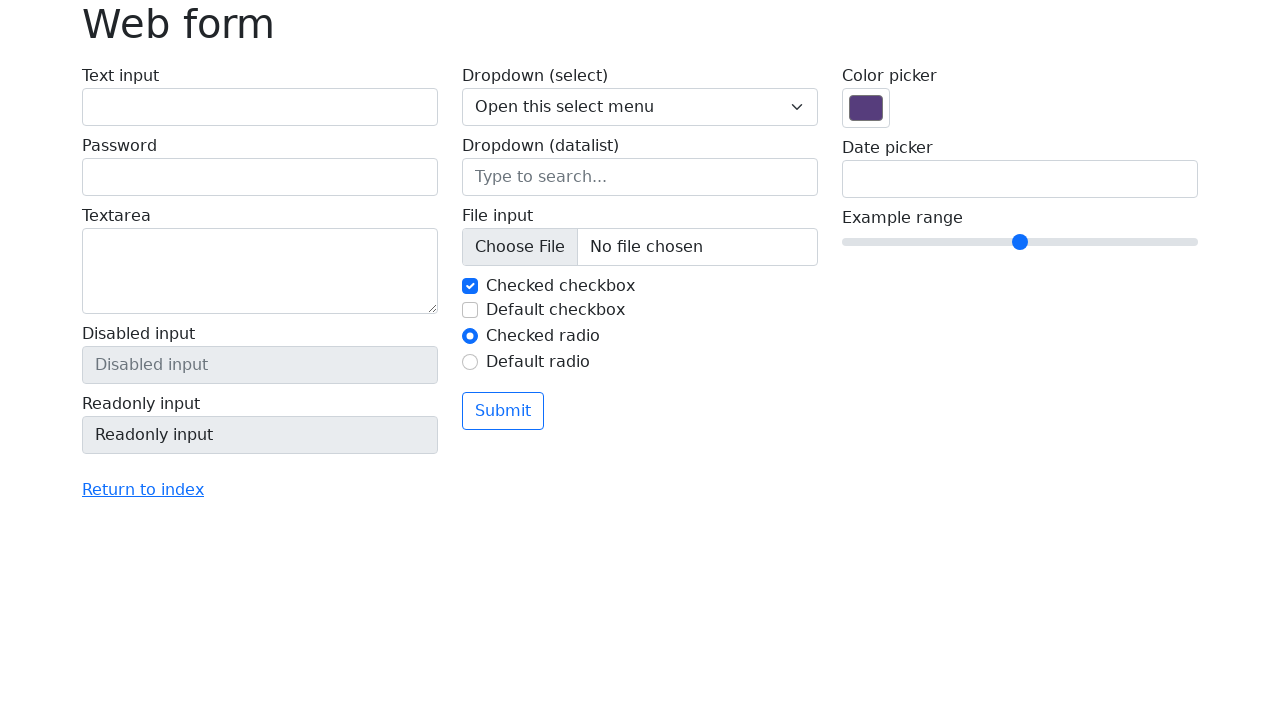

Filled text field with 'Selenium' on #my-text-id
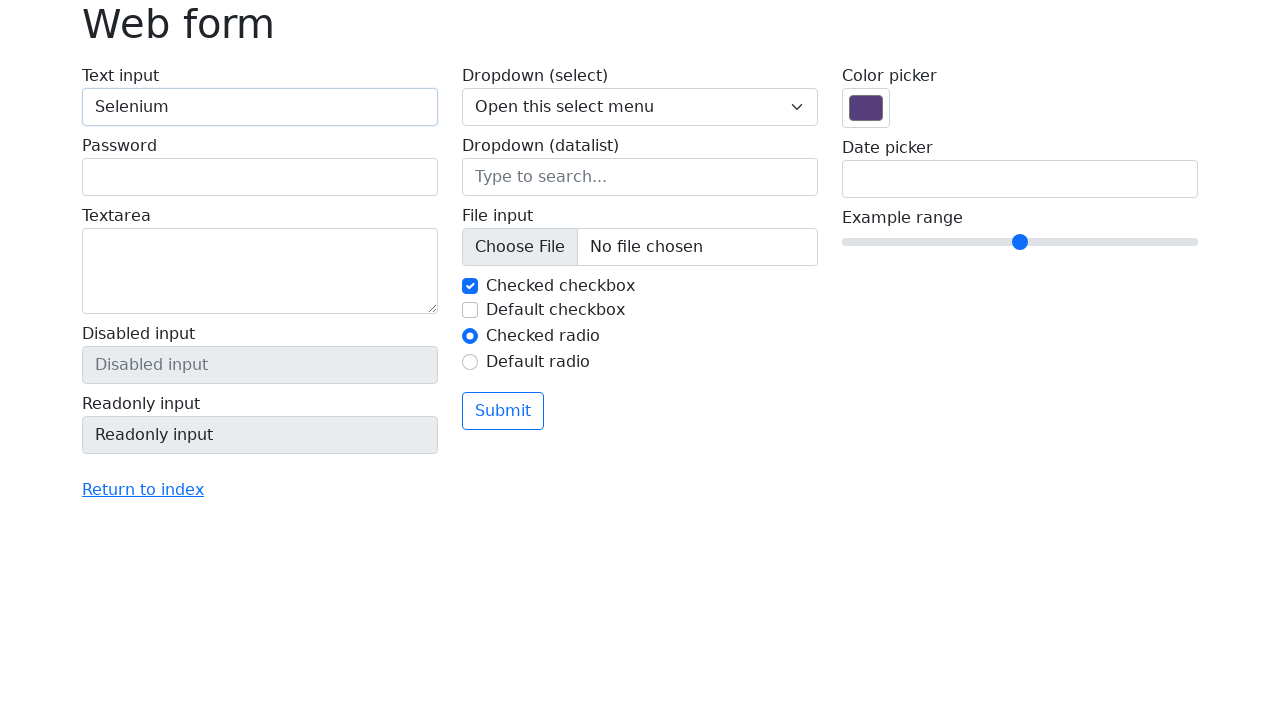

Clicked submit button at (503, 411) on button
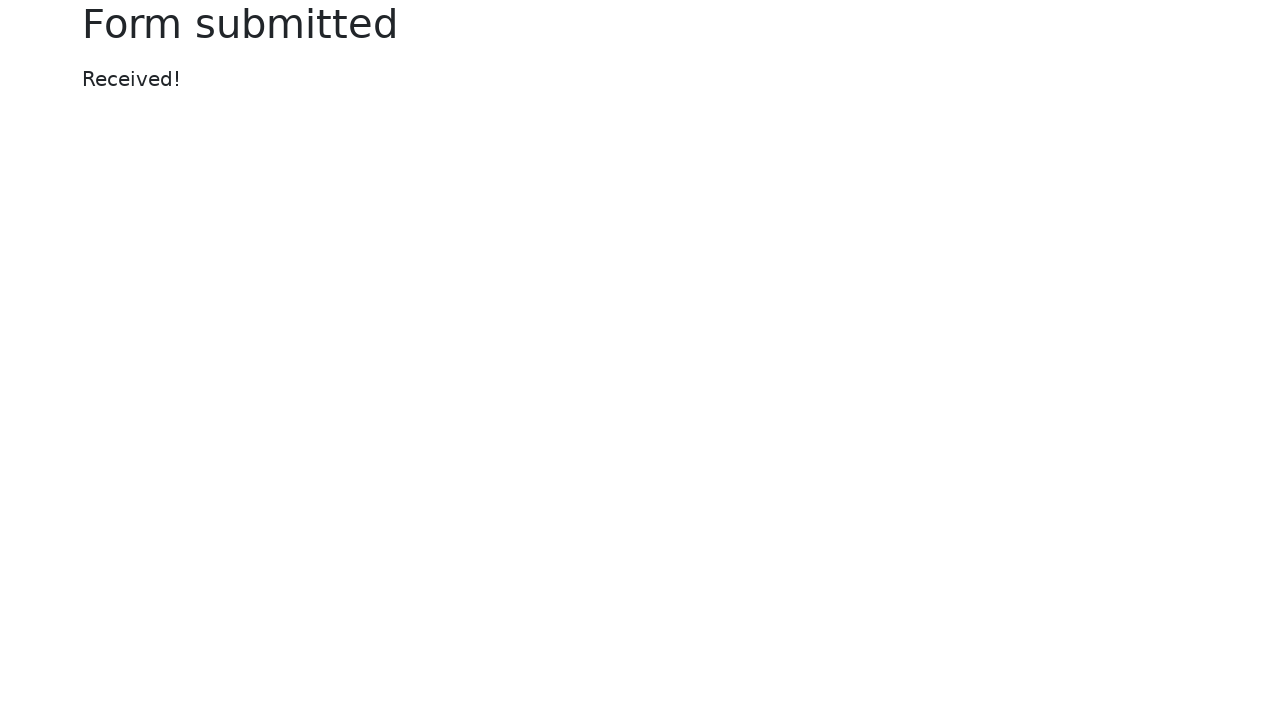

Success message appeared
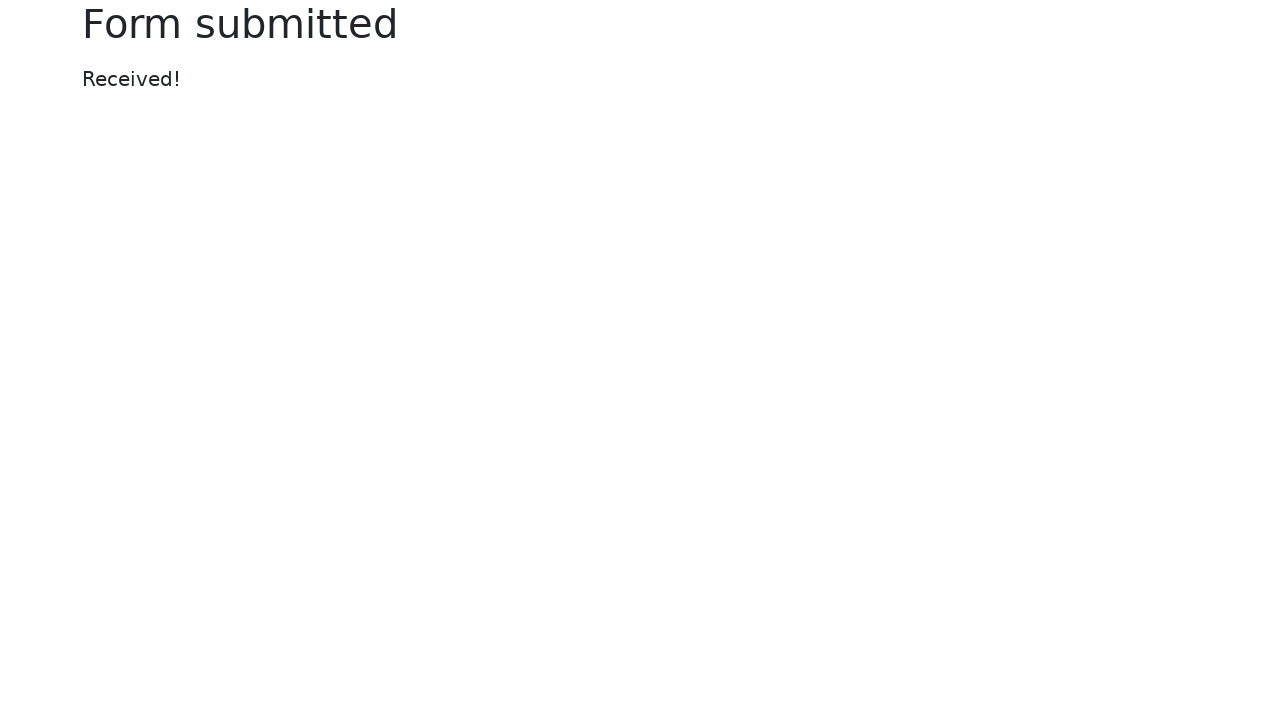

Retrieved success message text content
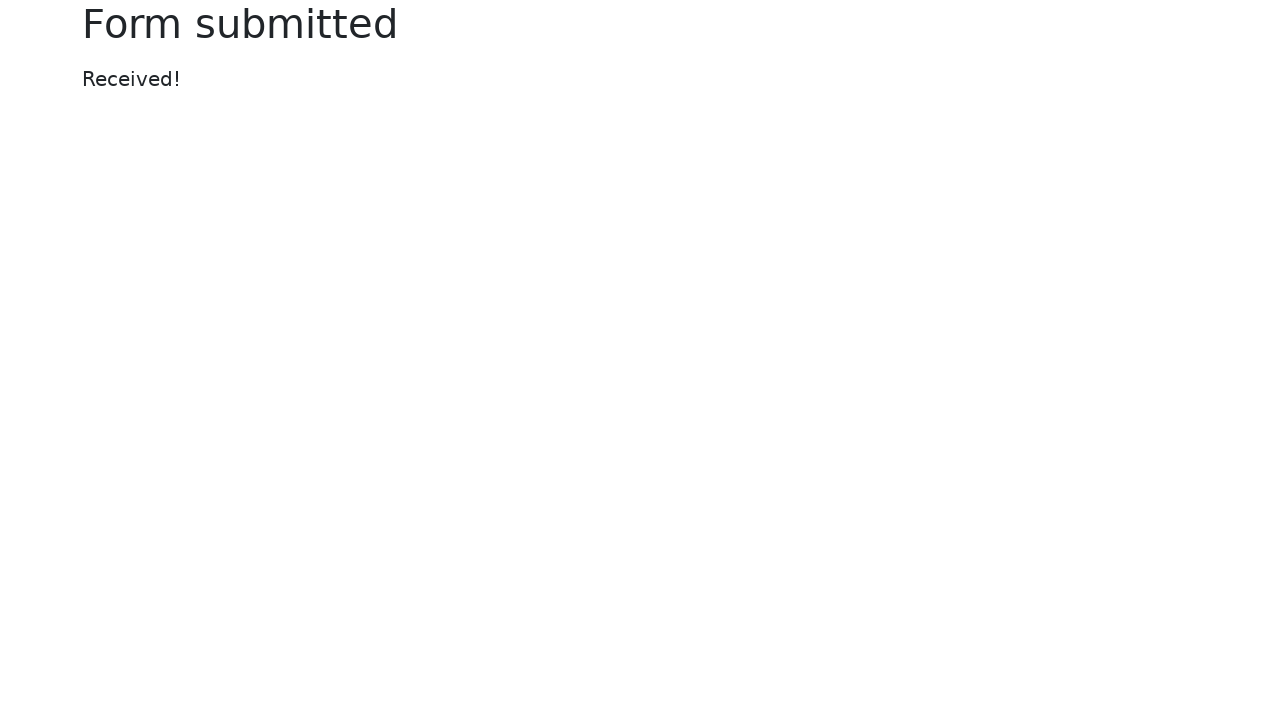

Verified success message equals 'Received!'
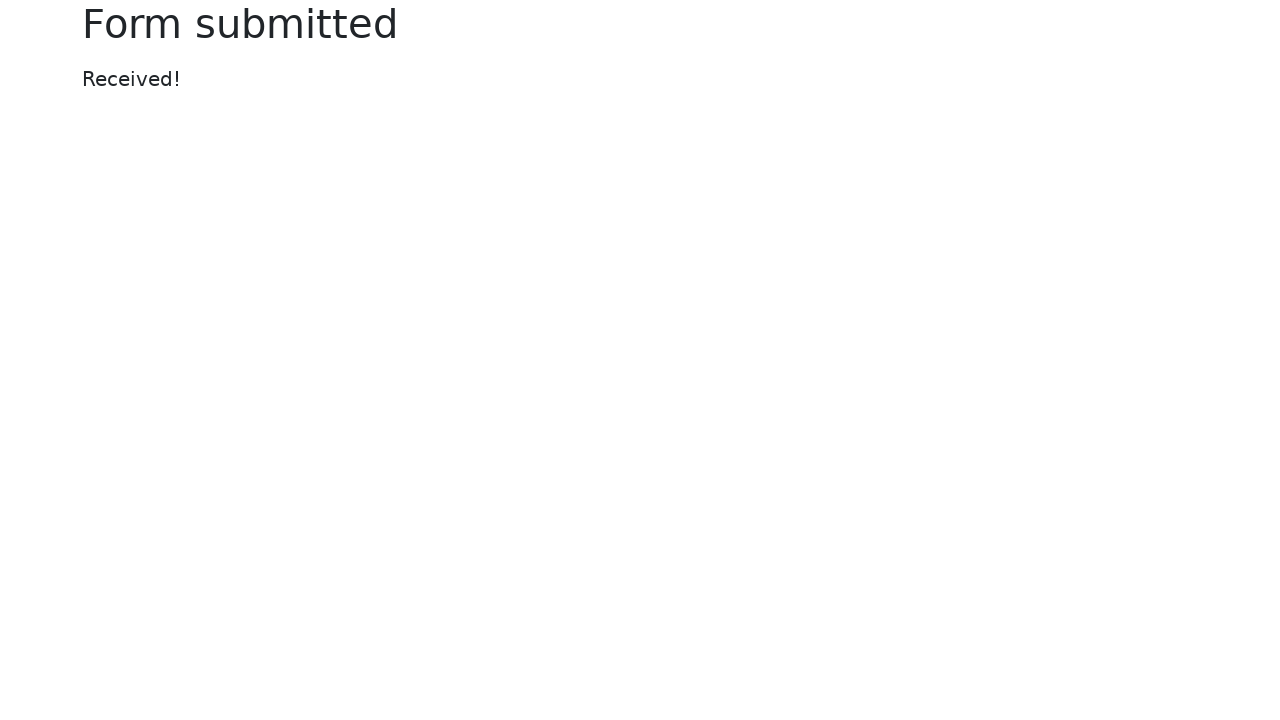

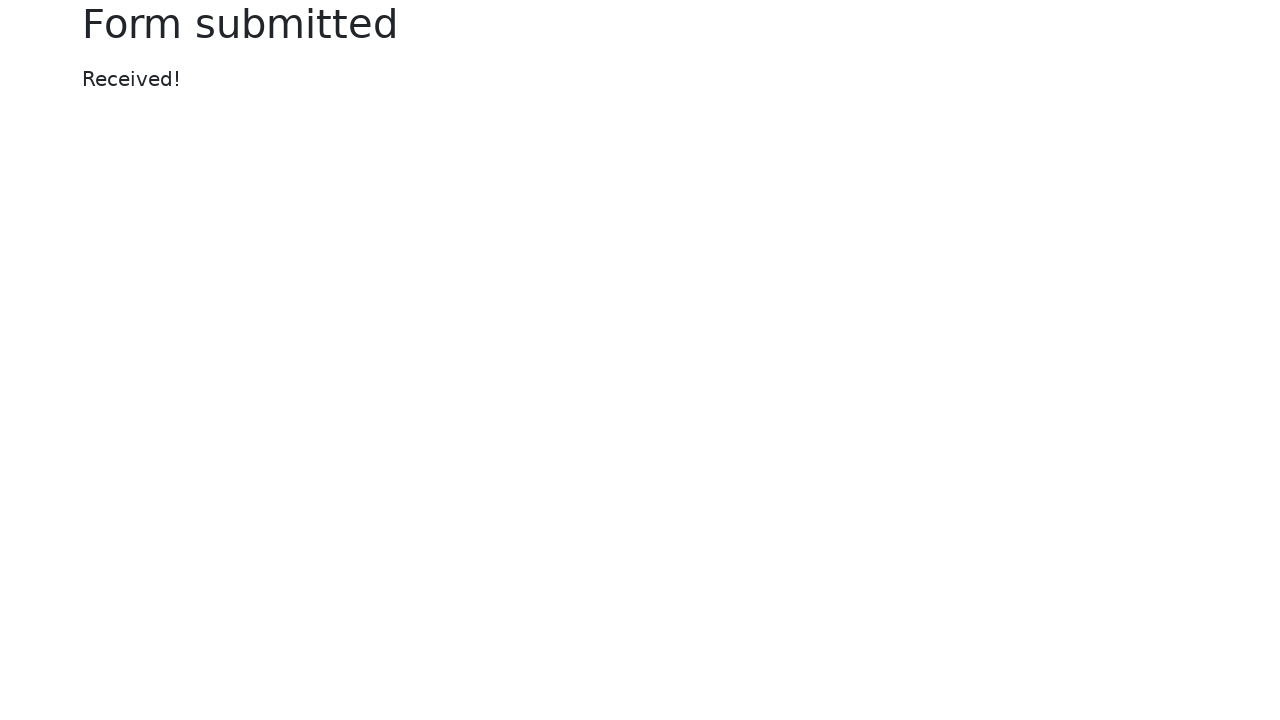